Opens Flipkart homepage, maximizes the browser window, and retrieves the page title

Starting URL: https://www.flipkart.com/

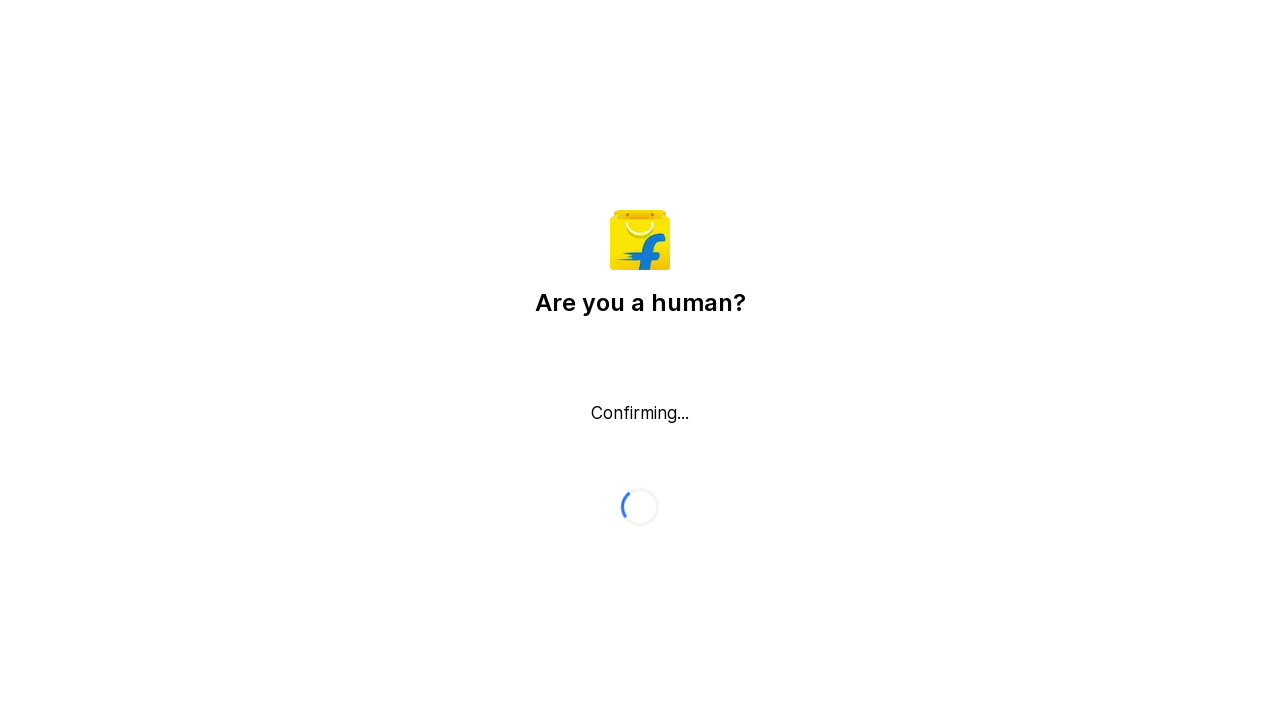

Navigated to Flipkart homepage
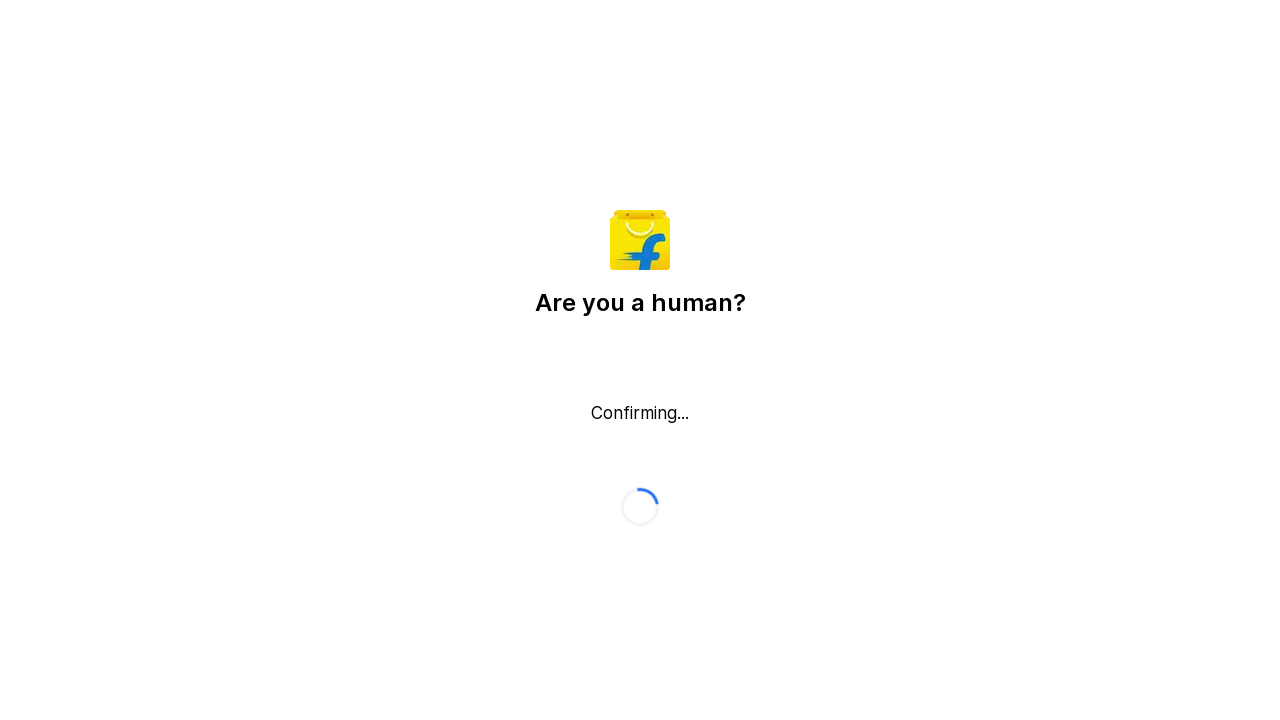

Maximized browser window to 1920x1080
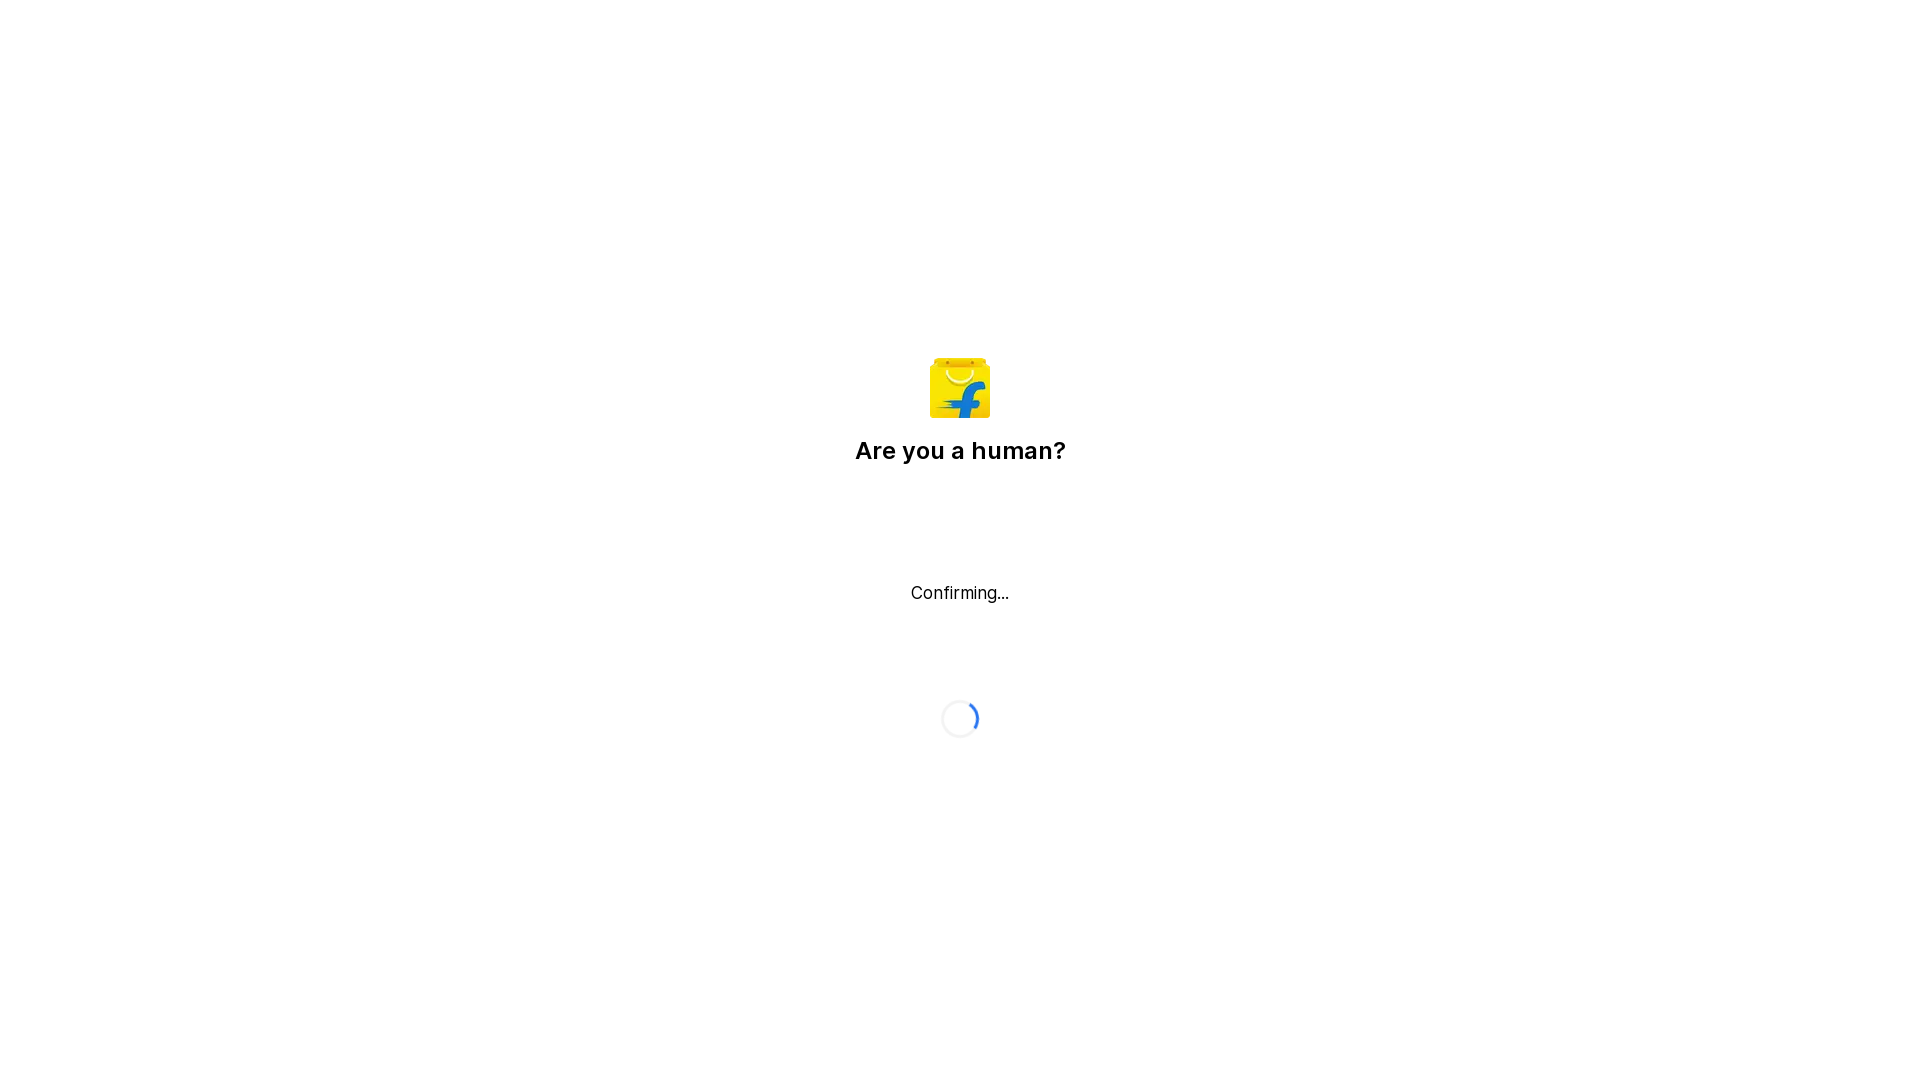

Retrieved page title: Flipkart reCAPTCHA
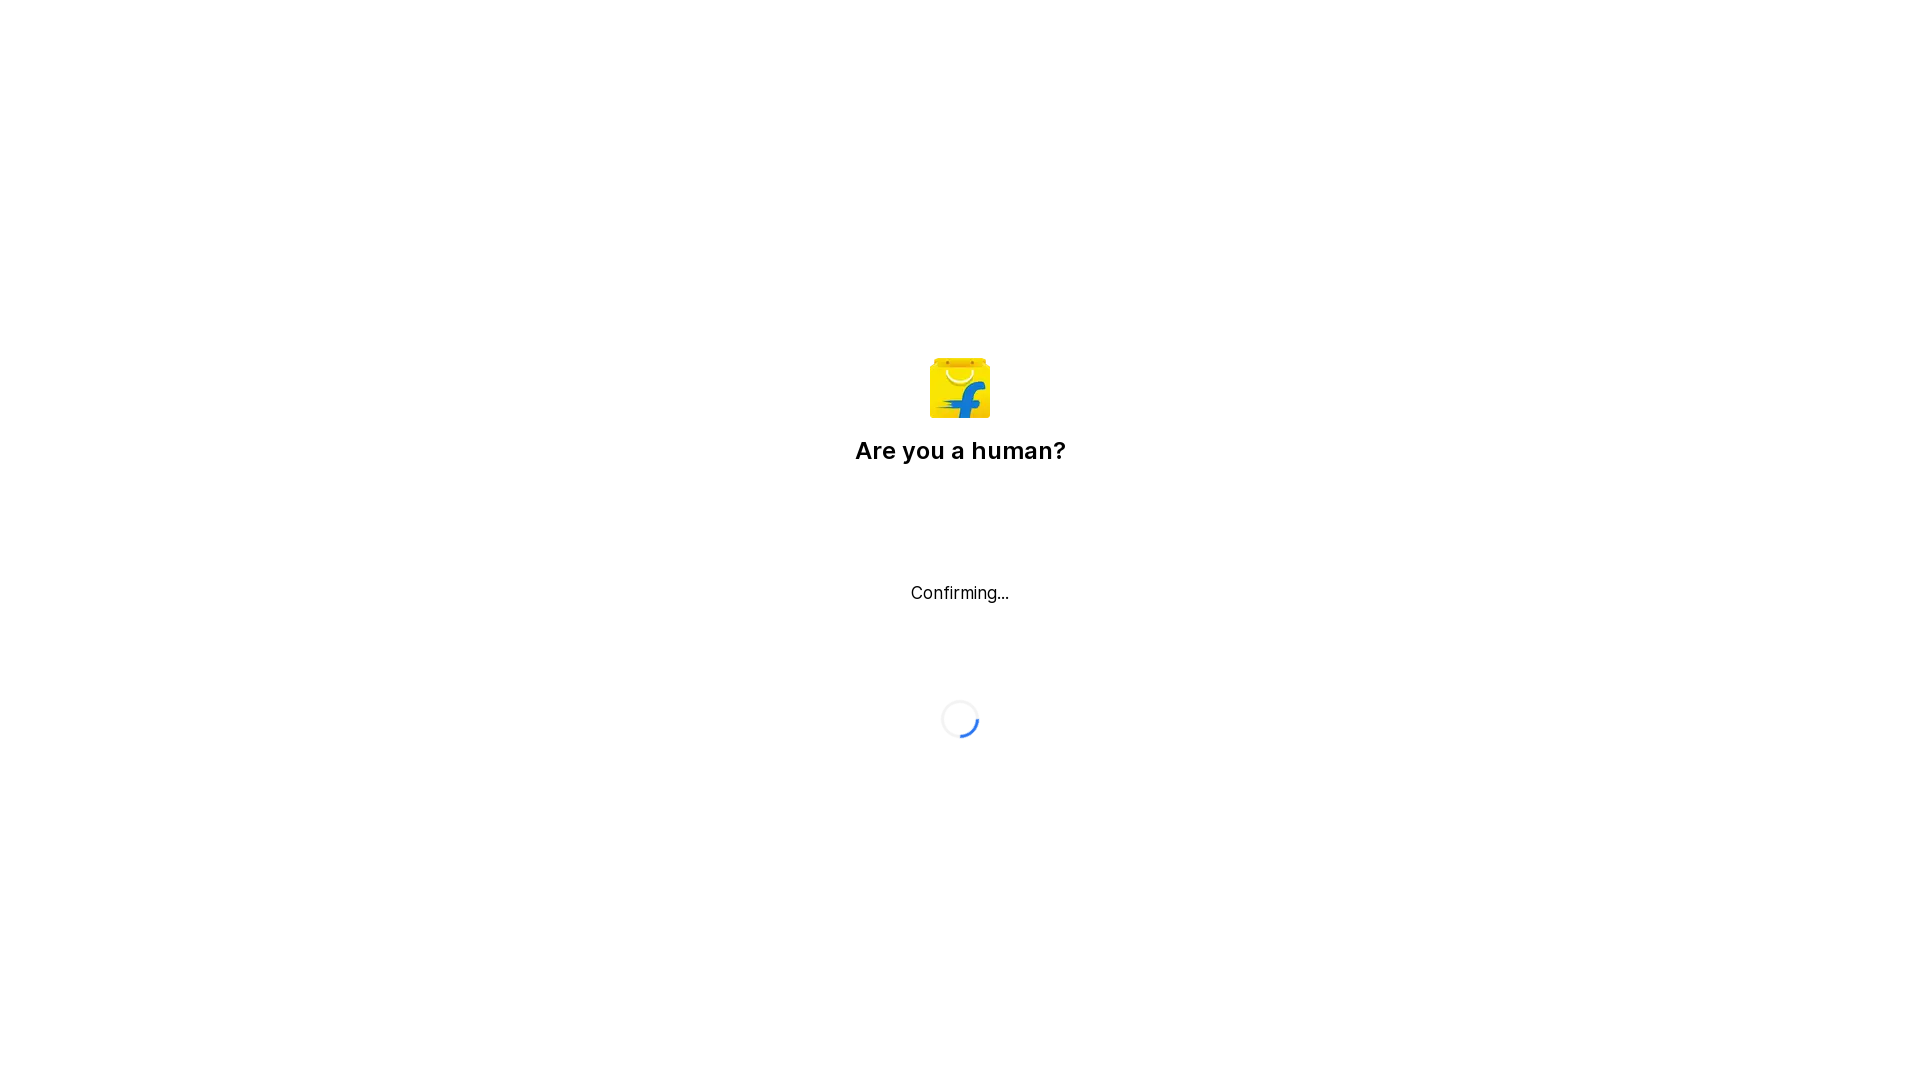

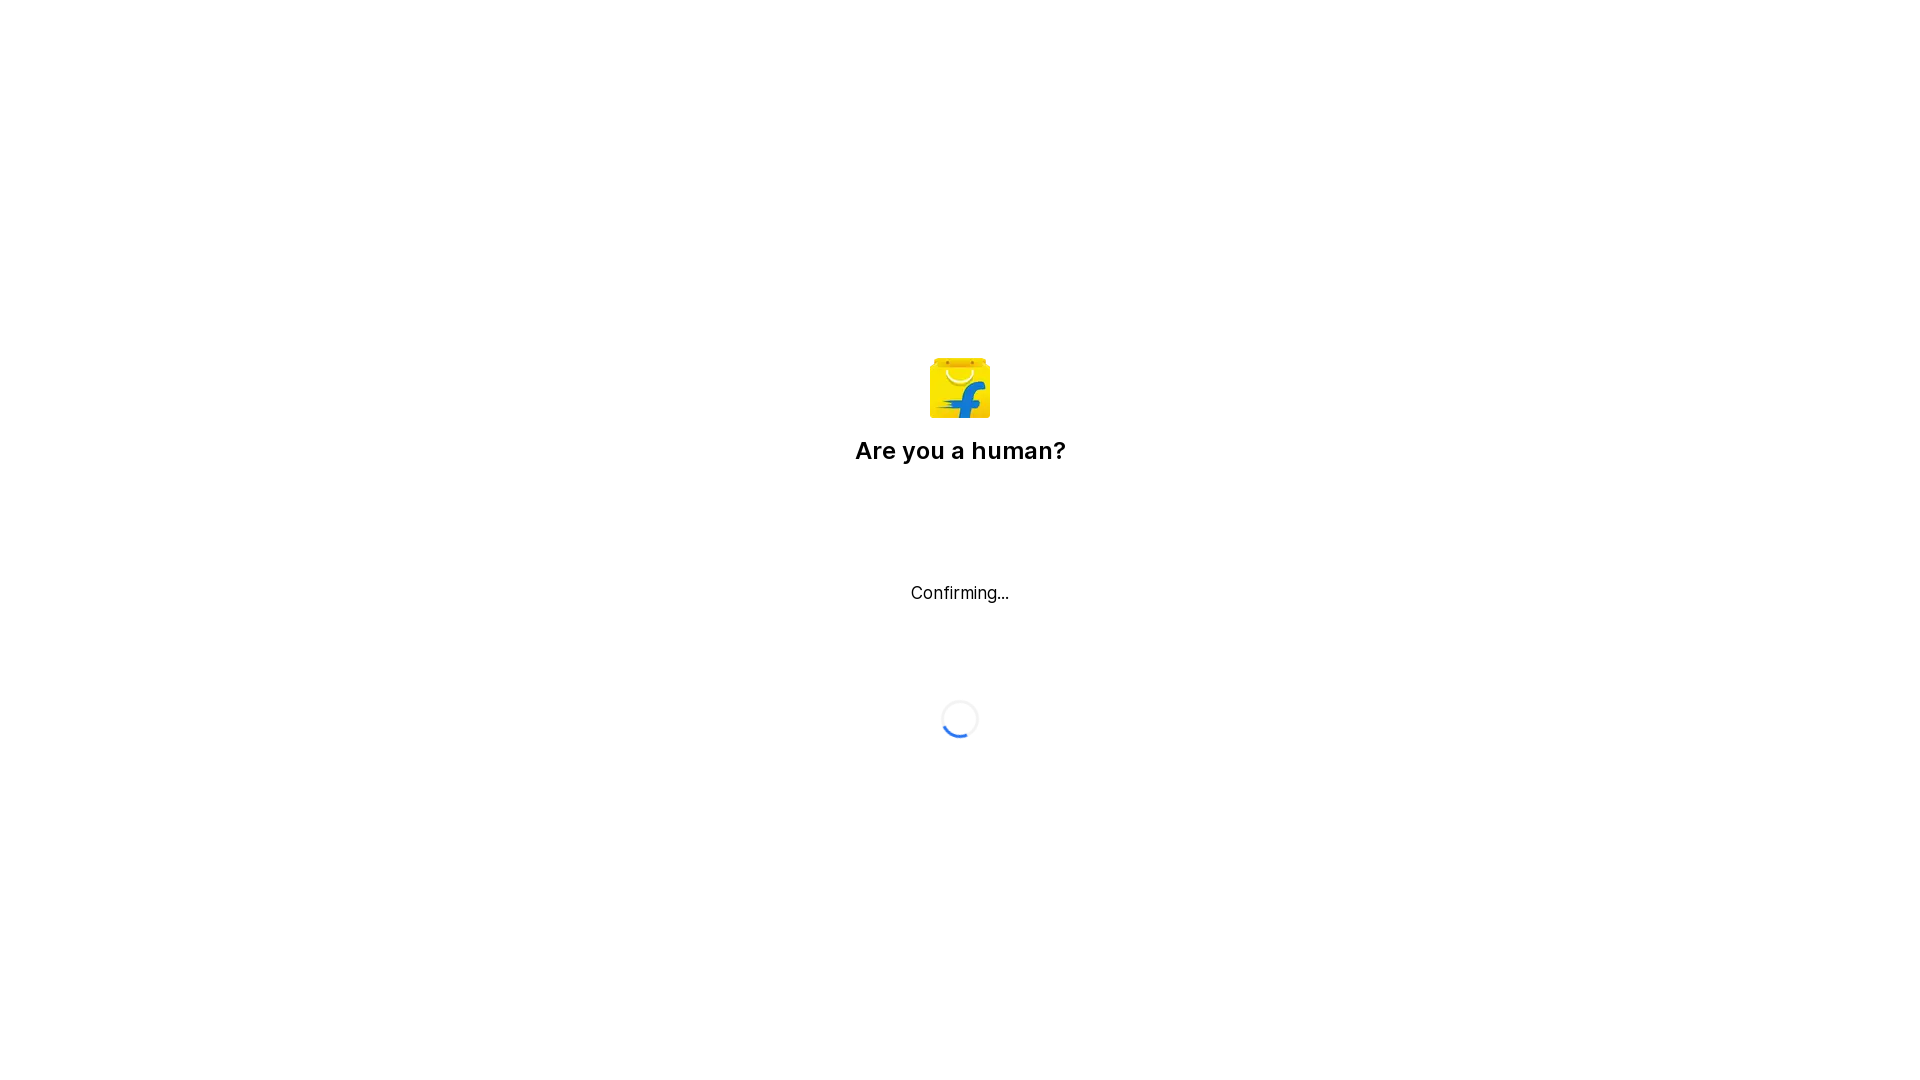